Tests the index page email submission flow by entering an email address and clicking the enter button, then verifying navigation to the Register page.

Starting URL: http://demo.automationtesting.in/Index.html

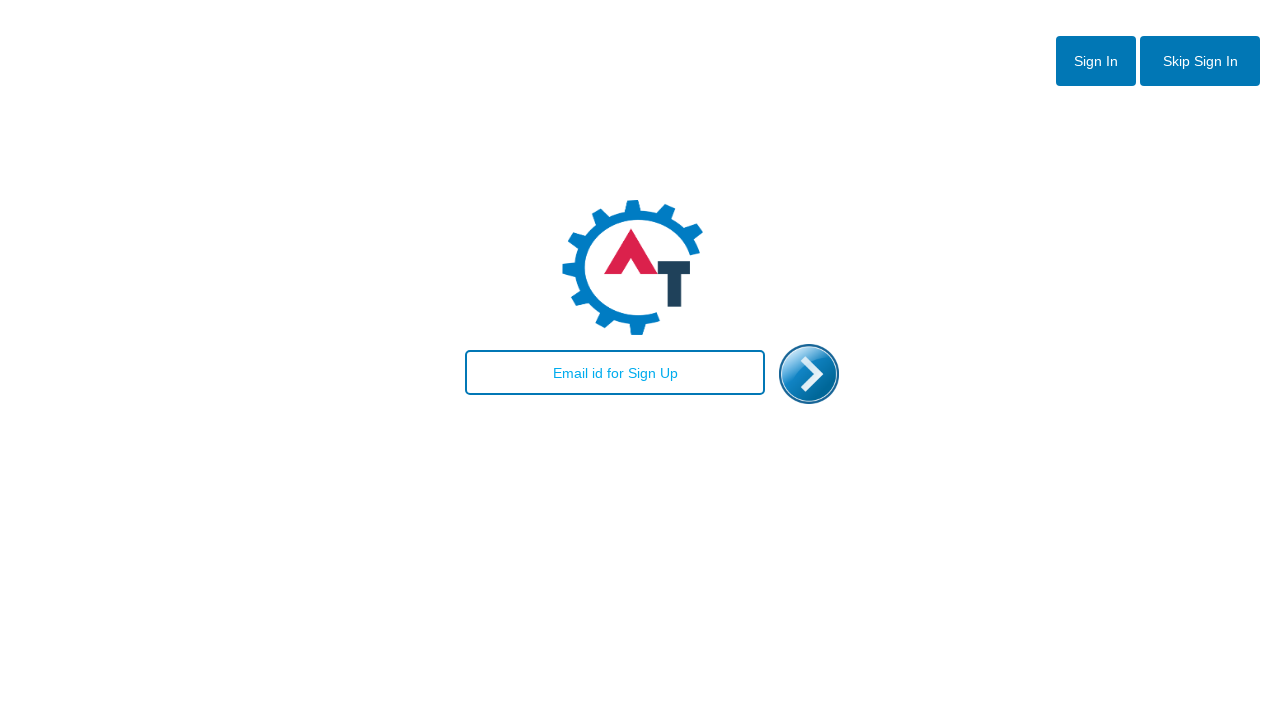

Filled email field with 'alex.brown@automation.io' on #email
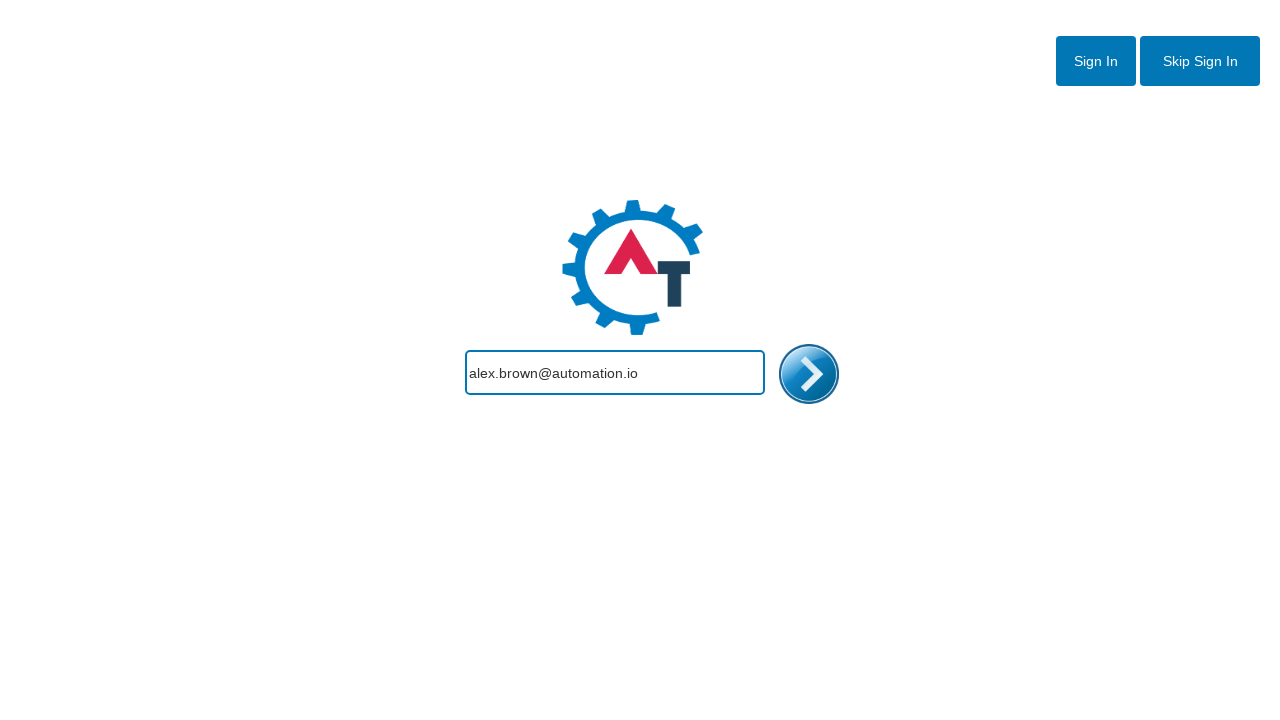

Clicked enter/submit button at (809, 374) on #enterimg
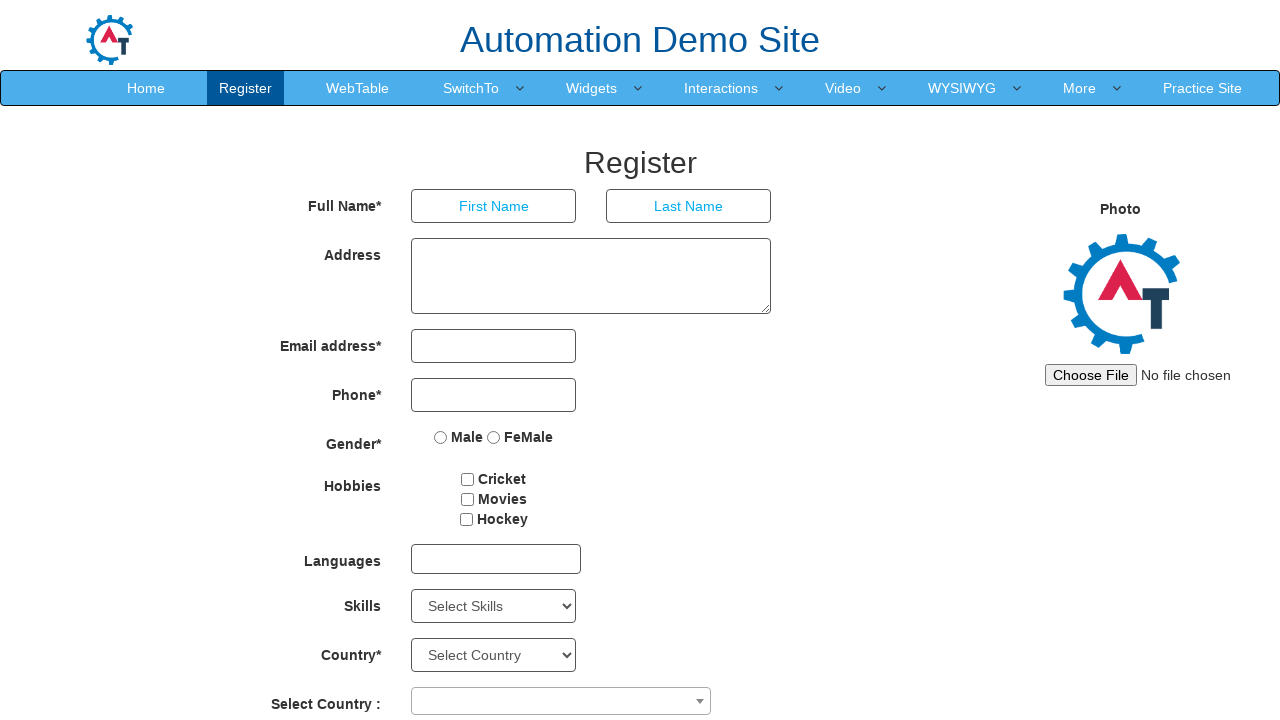

Page loaded and DOM content ready
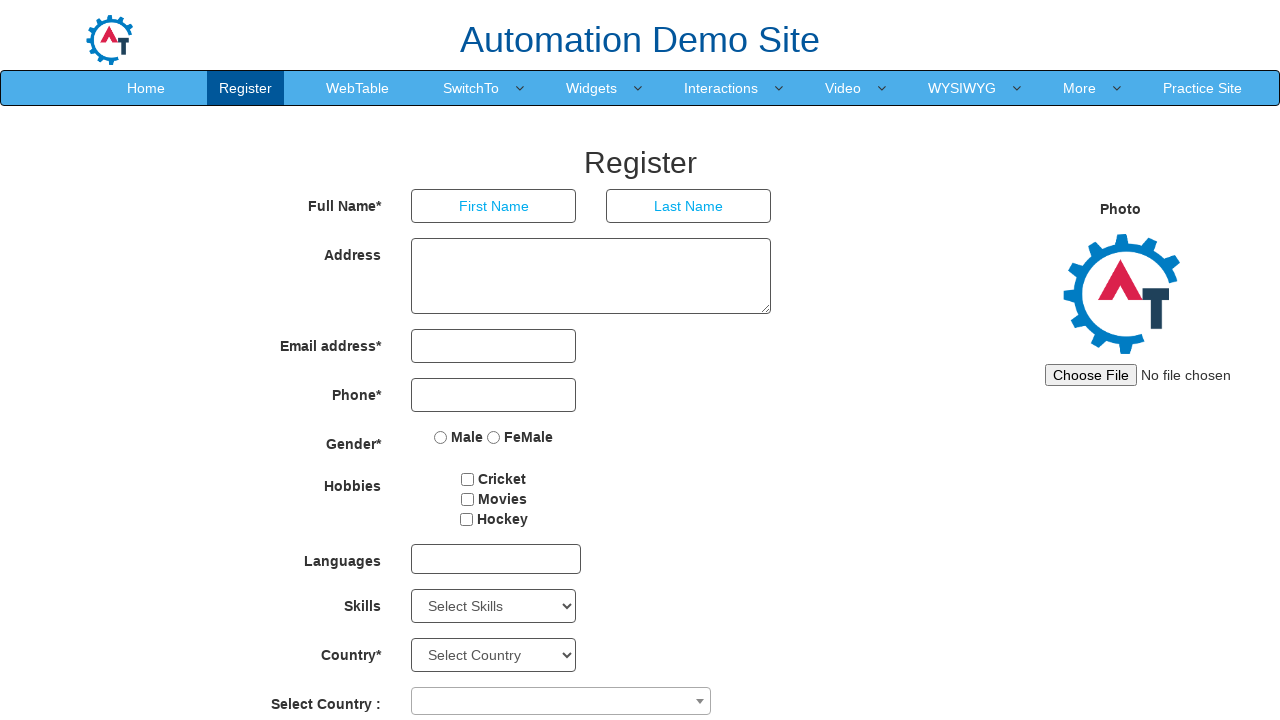

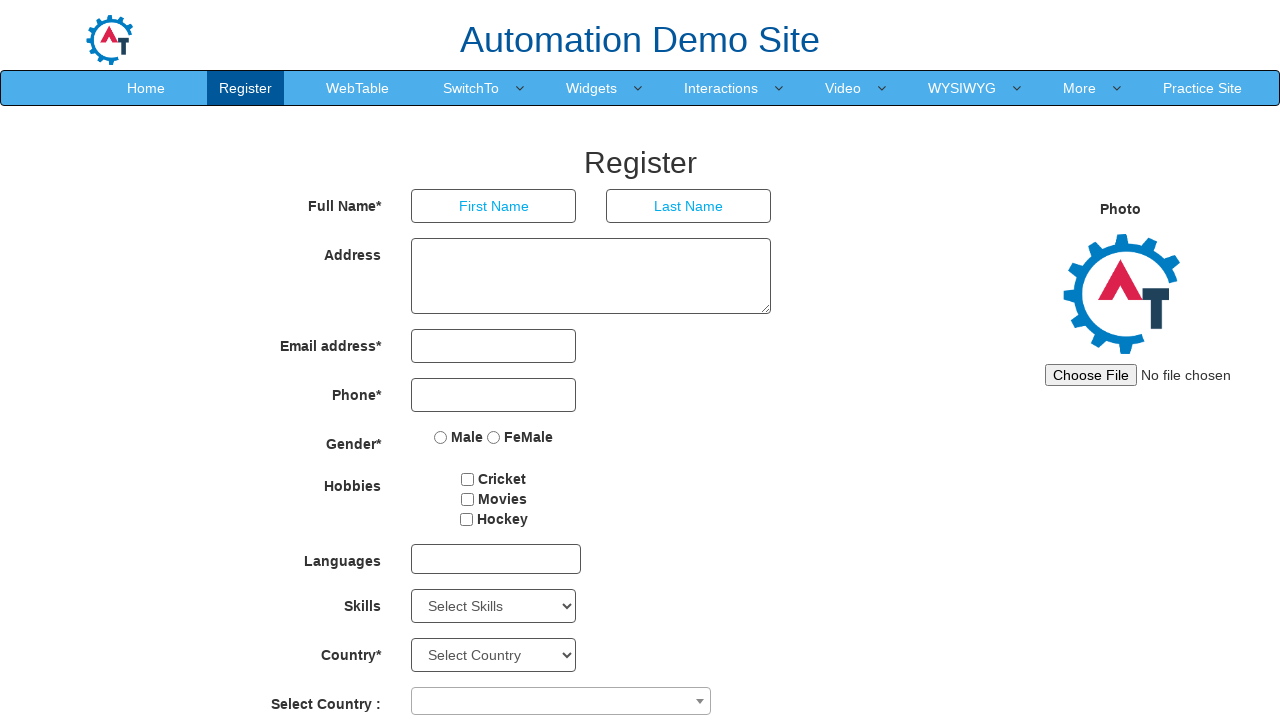